Tests that the text input field clears after adding a todo item

Starting URL: https://demo.playwright.dev/todomvc

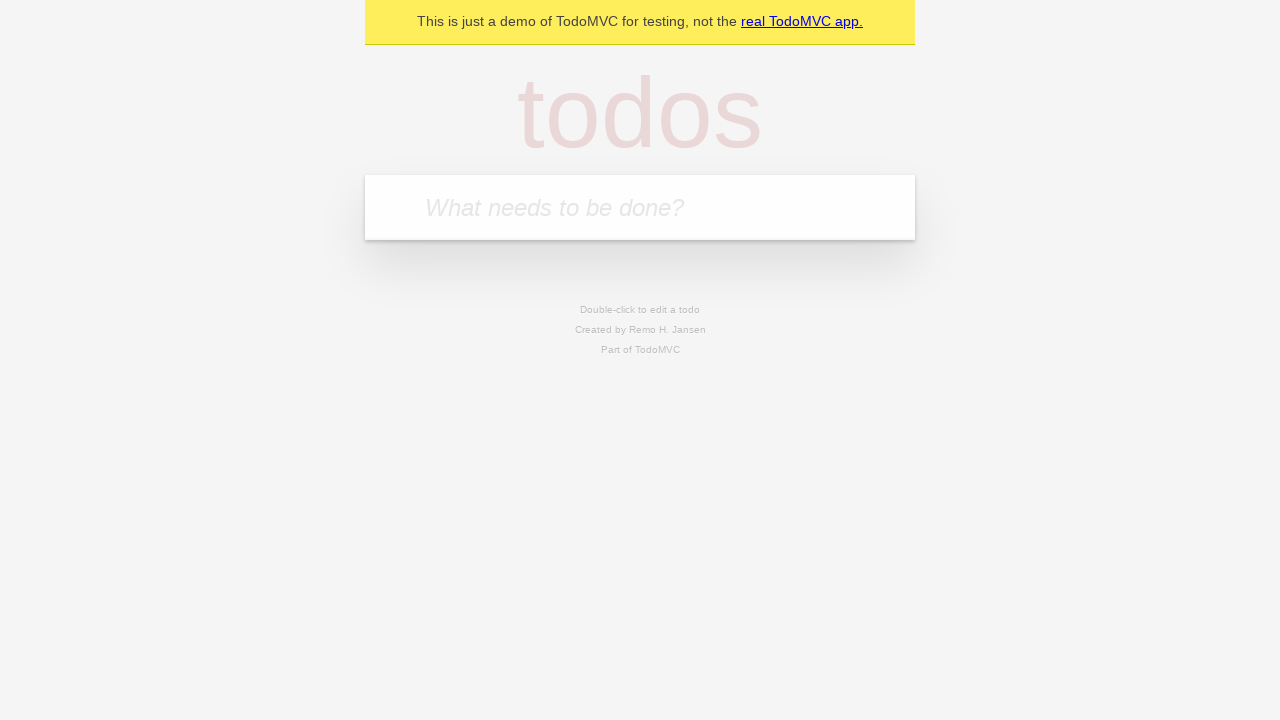

Filled todo input field with 'buy some cheese' on .new-todo
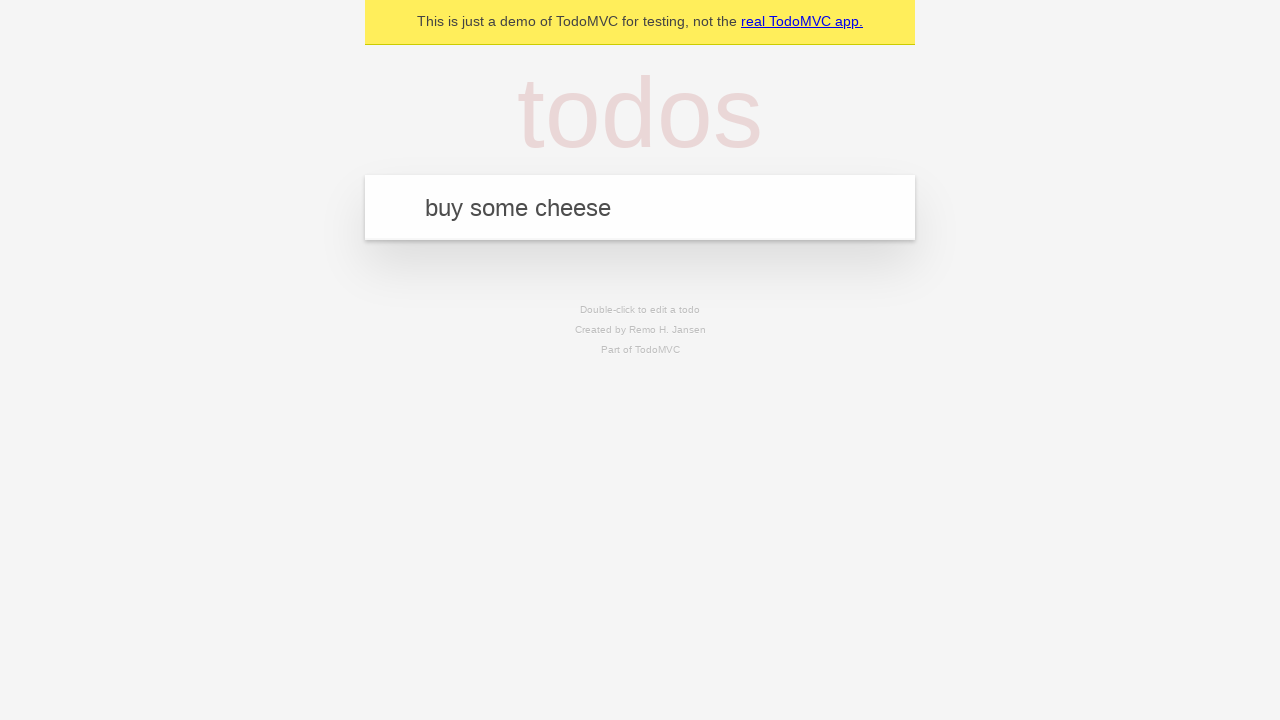

Pressed Enter to add todo item on .new-todo
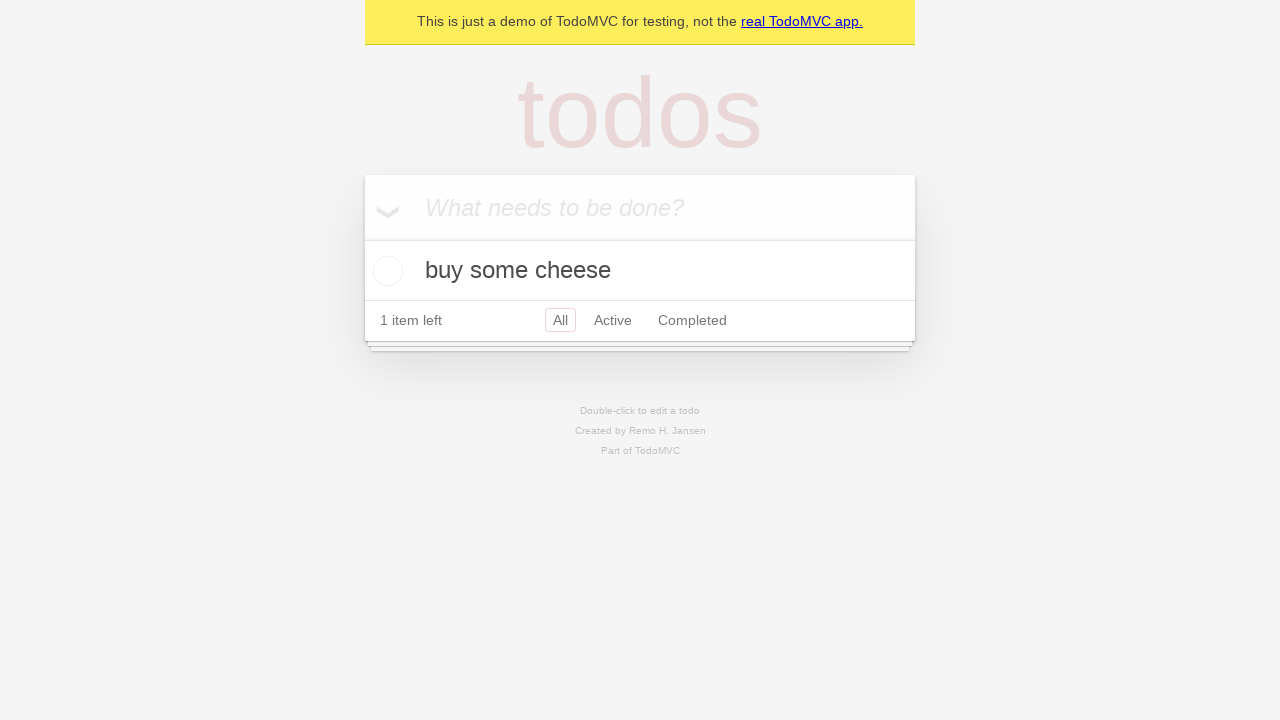

Todo item appeared in the list
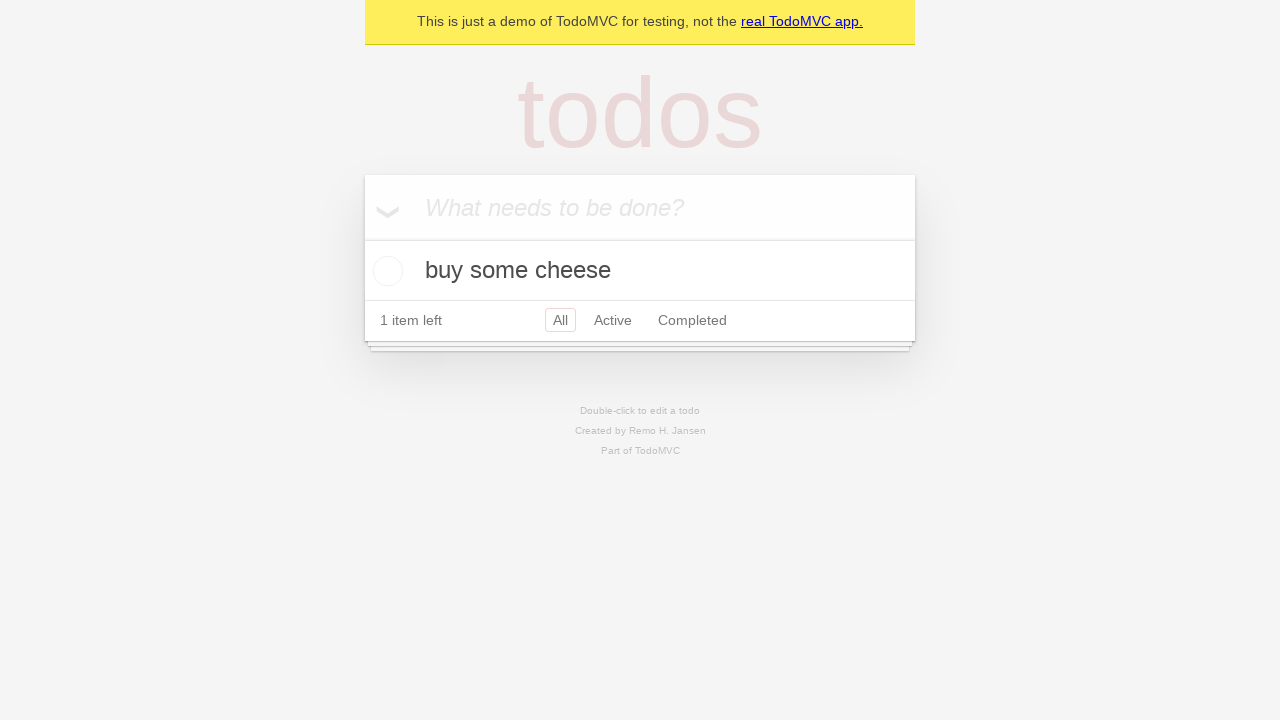

Verified that text input field was cleared after adding item
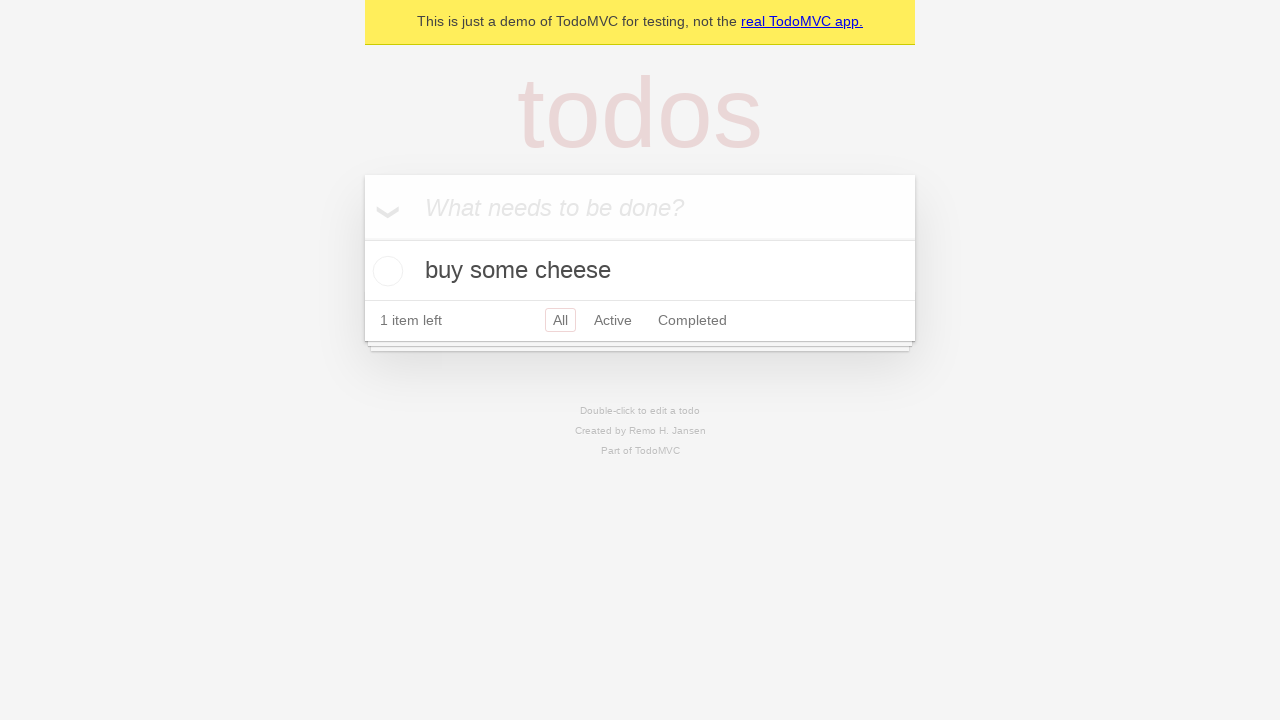

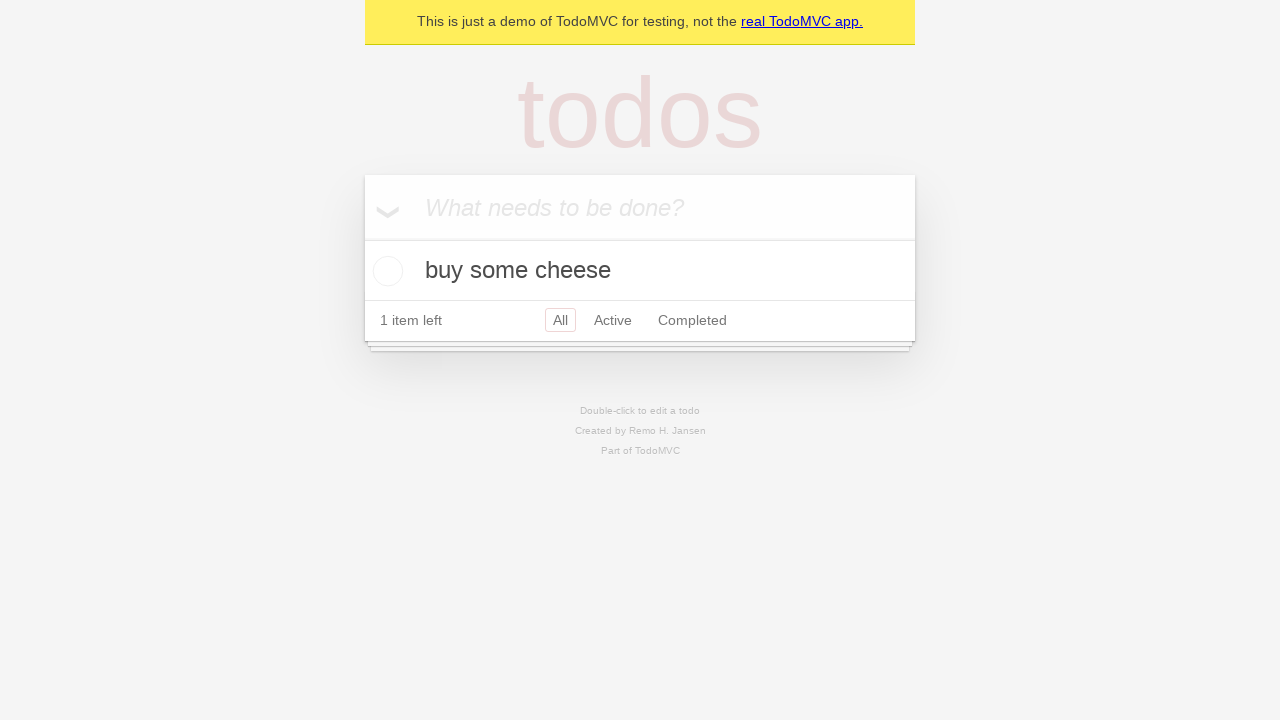